Tests that clicking the search button shows an input with 'search docs' placeholder, and pressing Escape hides it

Starting URL: https://playwright.dev/

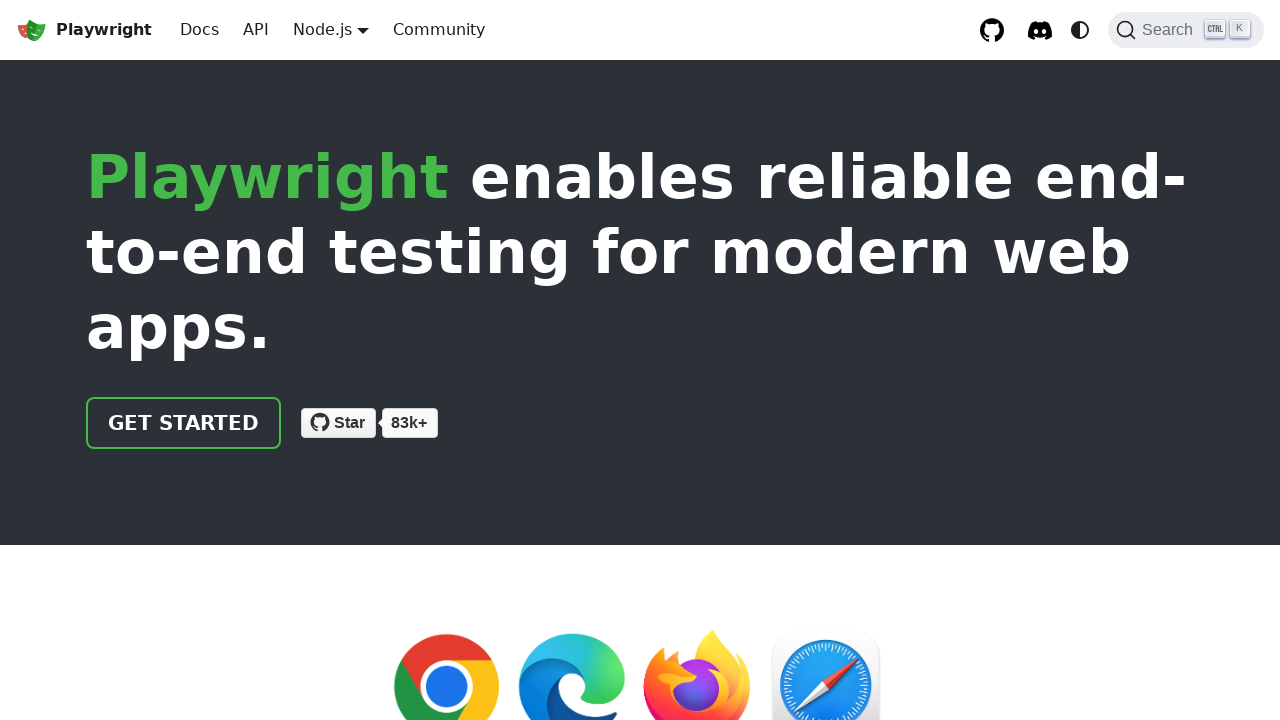

Clicked search button at (1186, 30) on internal:label="Search"i
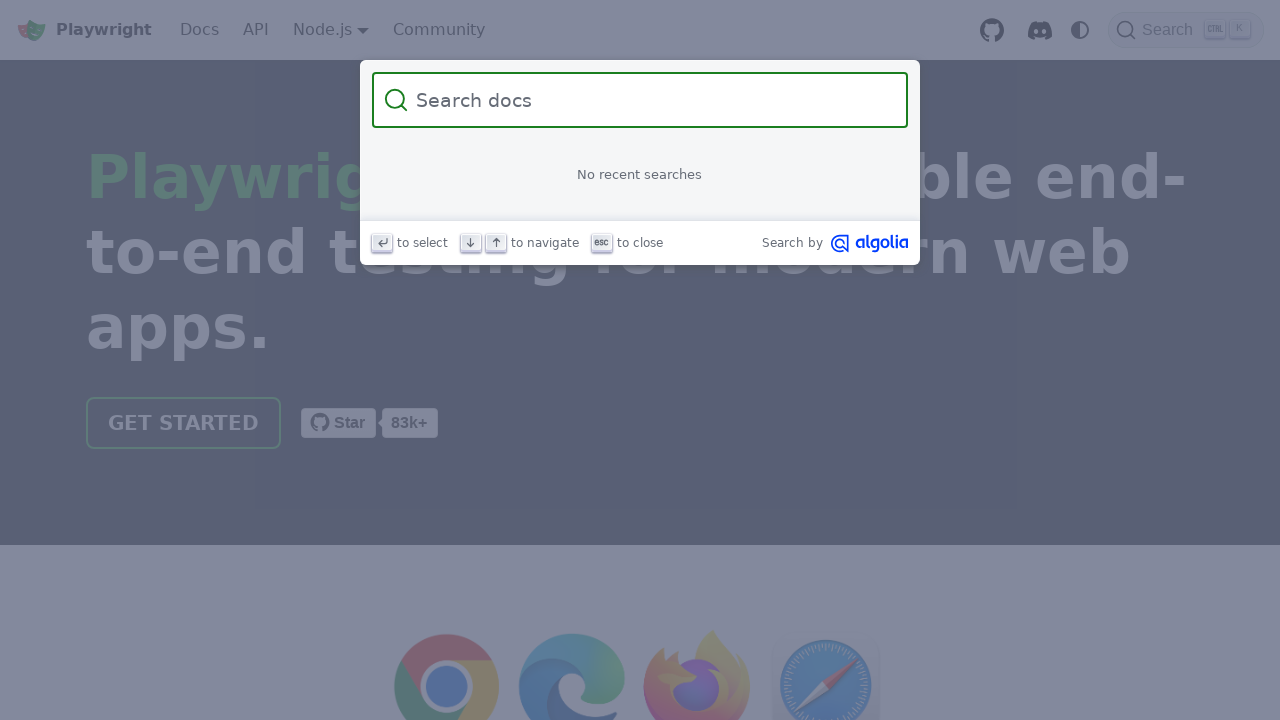

Verified search input with 'search docs' placeholder is visible
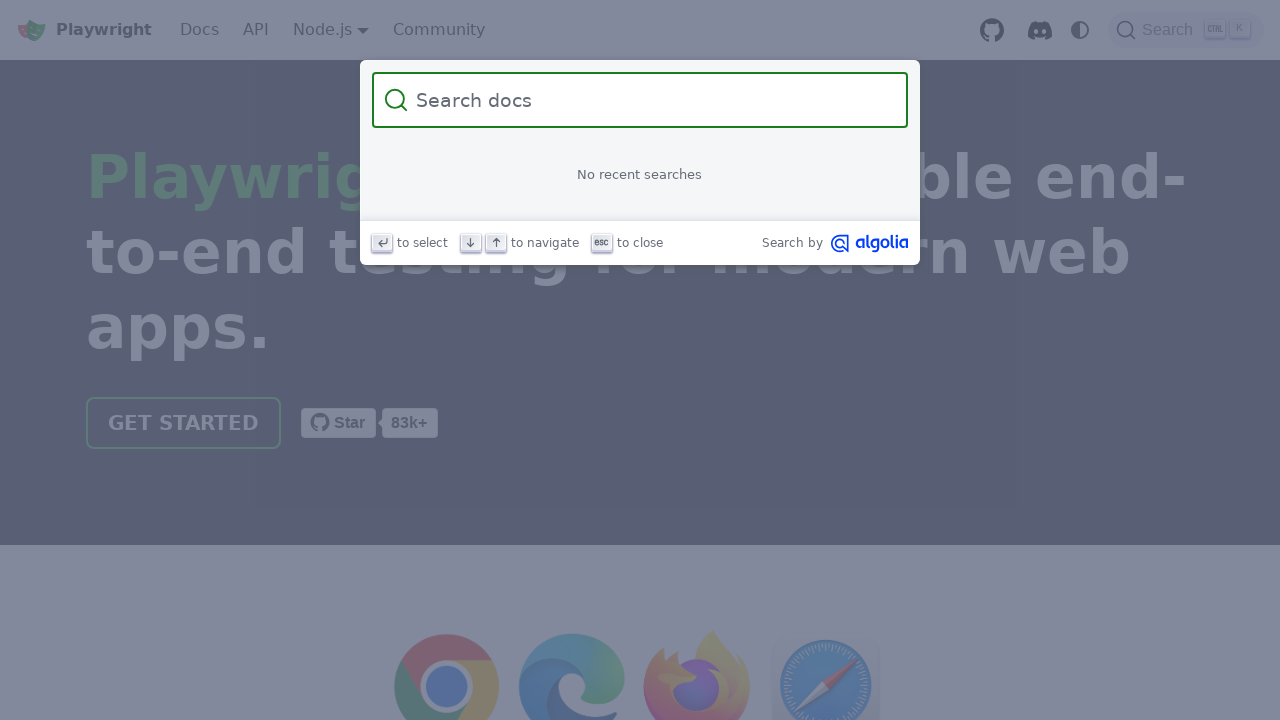

Pressed Escape key to hide search input
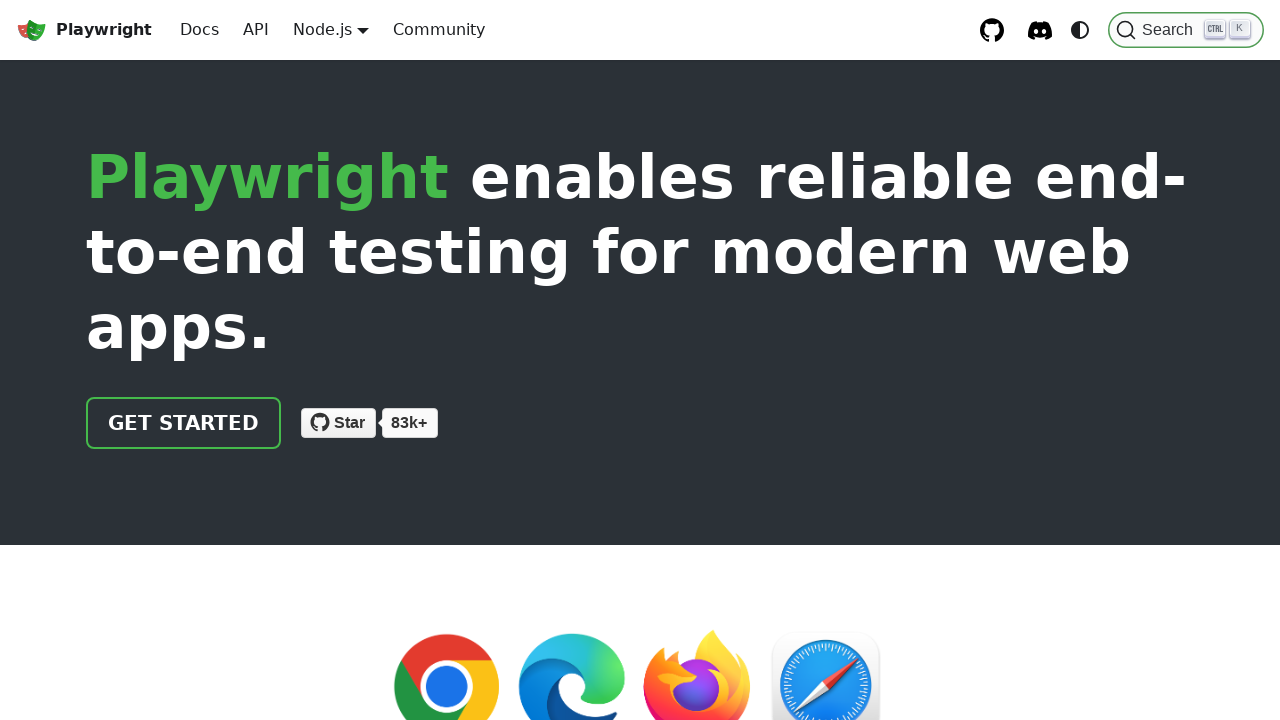

Verified search input is hidden
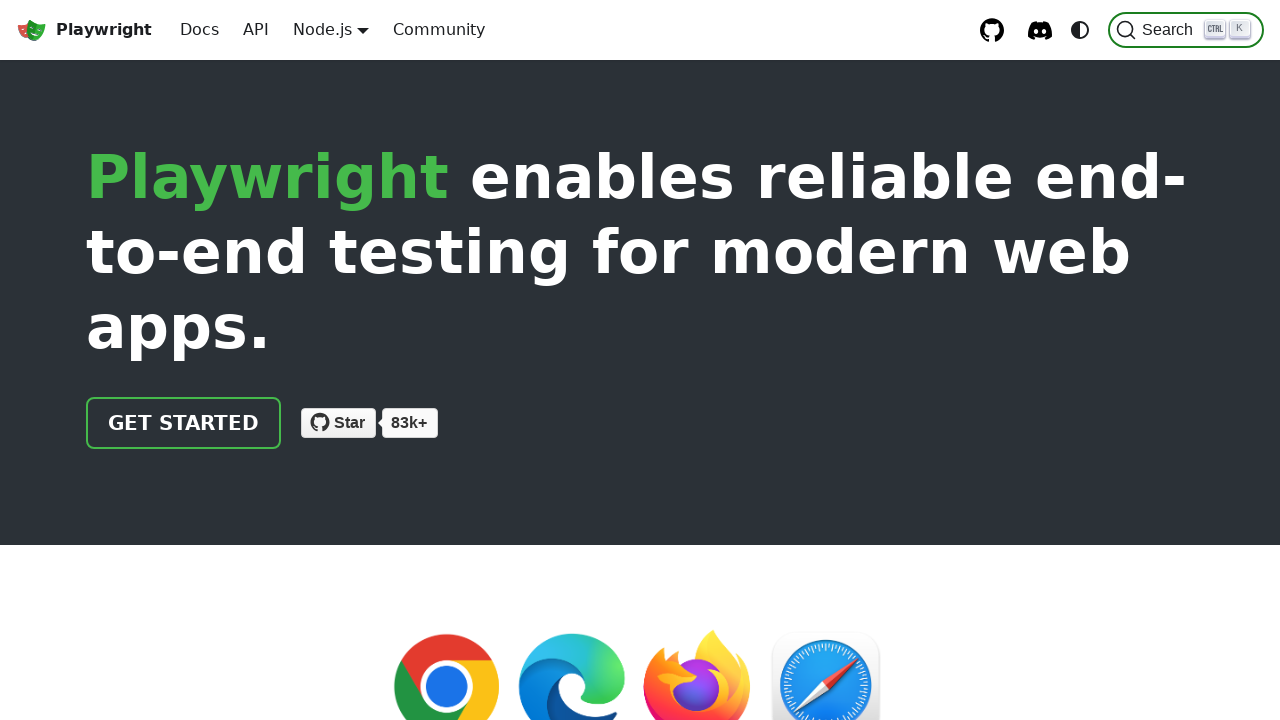

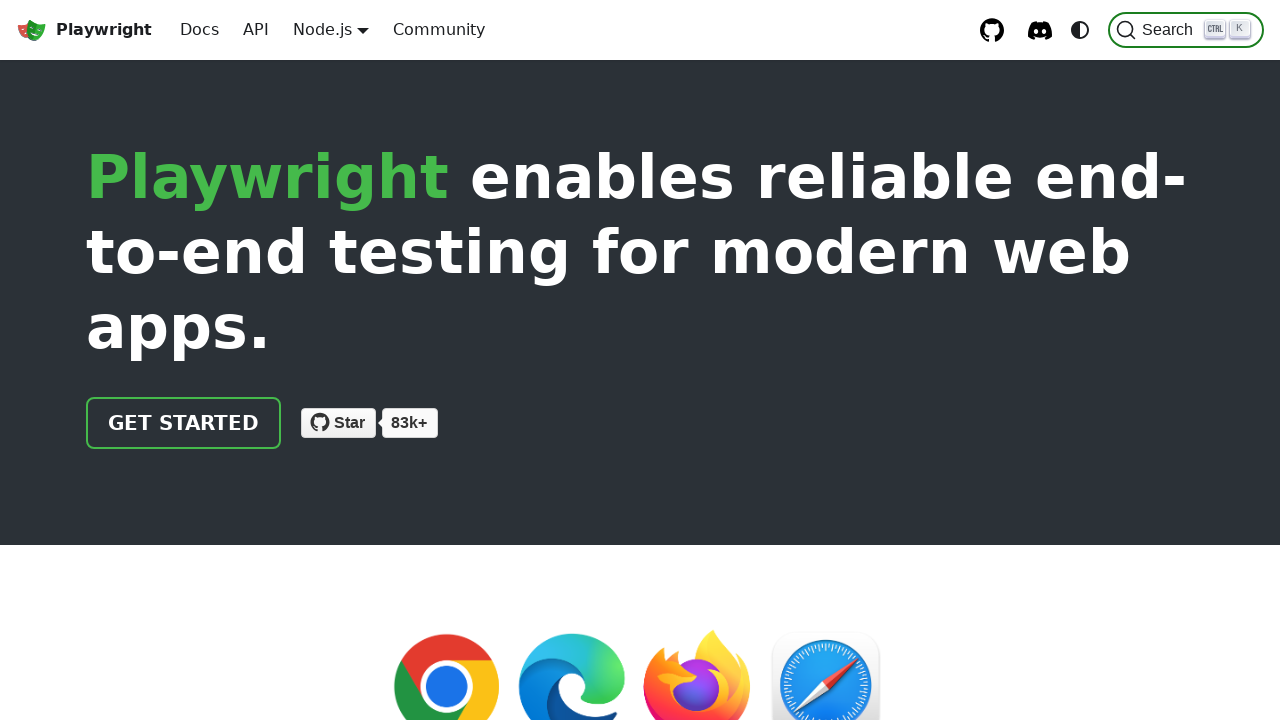